Tests the word translation functionality by searching for "apple" and verifying the Russian translation appears

Starting URL: https://wooordhunt.ru/

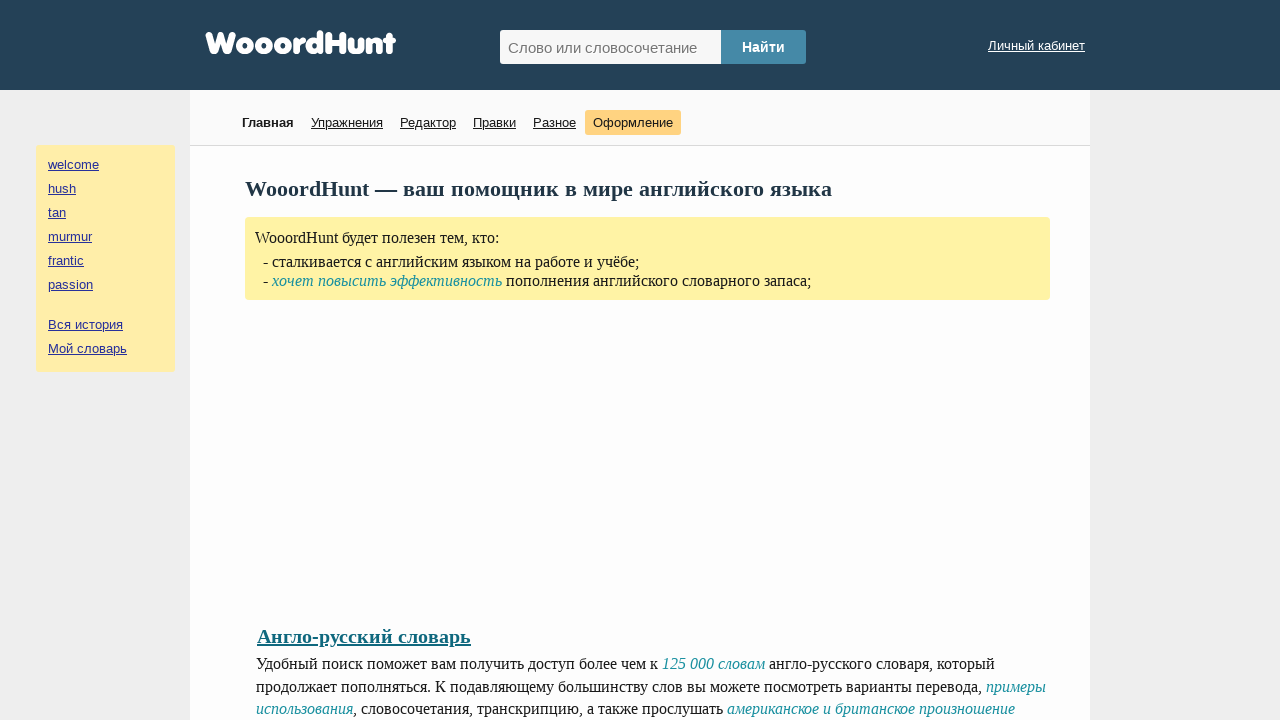

Filled search field with 'apple' on #hunted_word
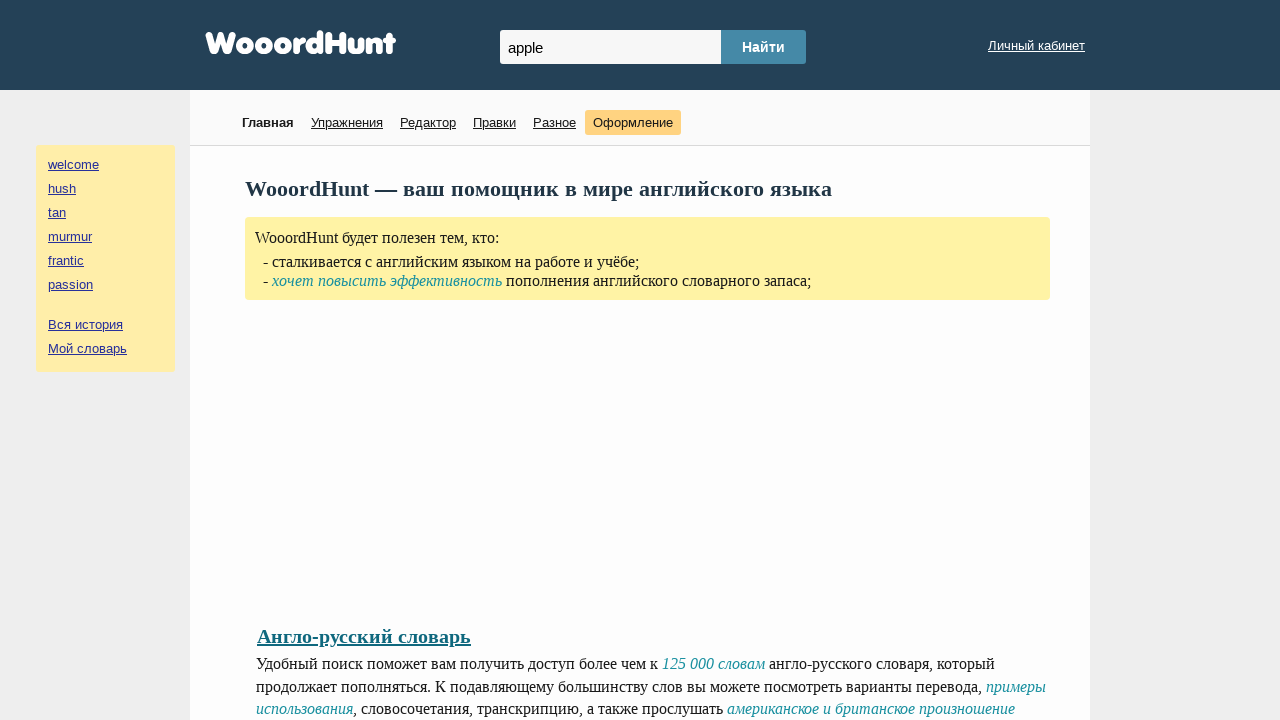

Clicked submit button to search for translation at (764, 47) on #hunted_word_submit
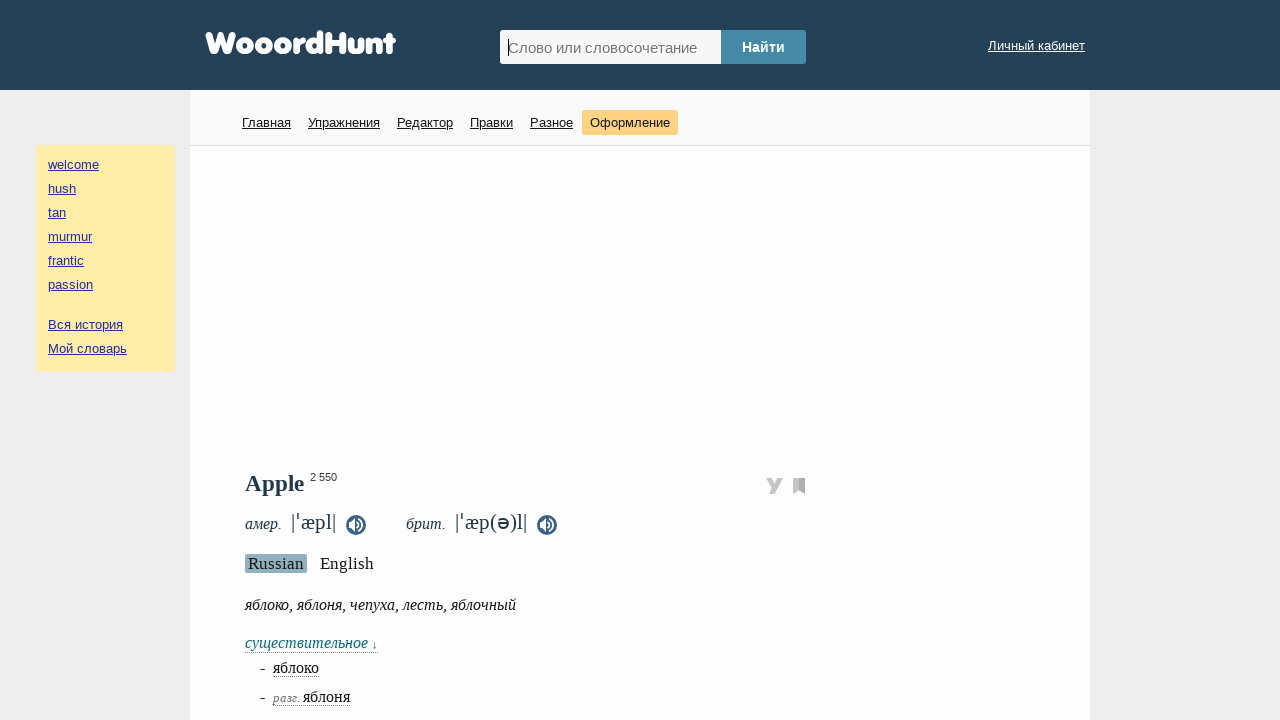

Translation result loaded - Russian translation appears
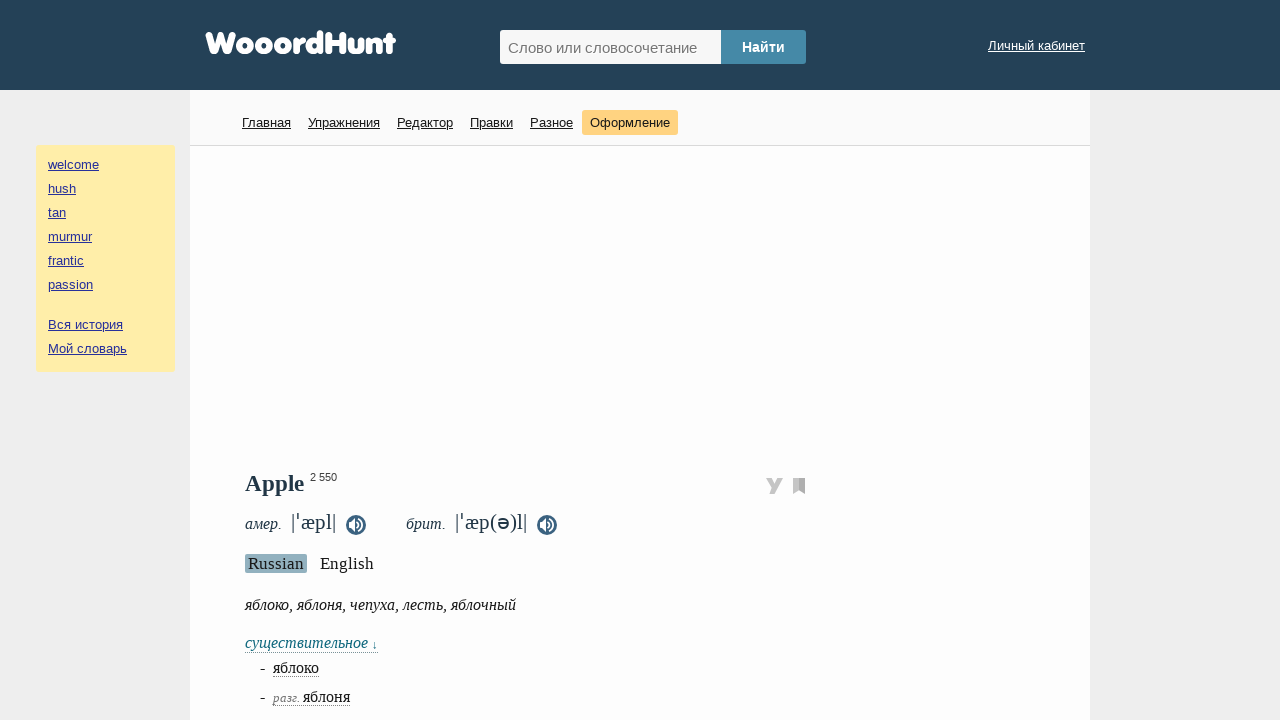

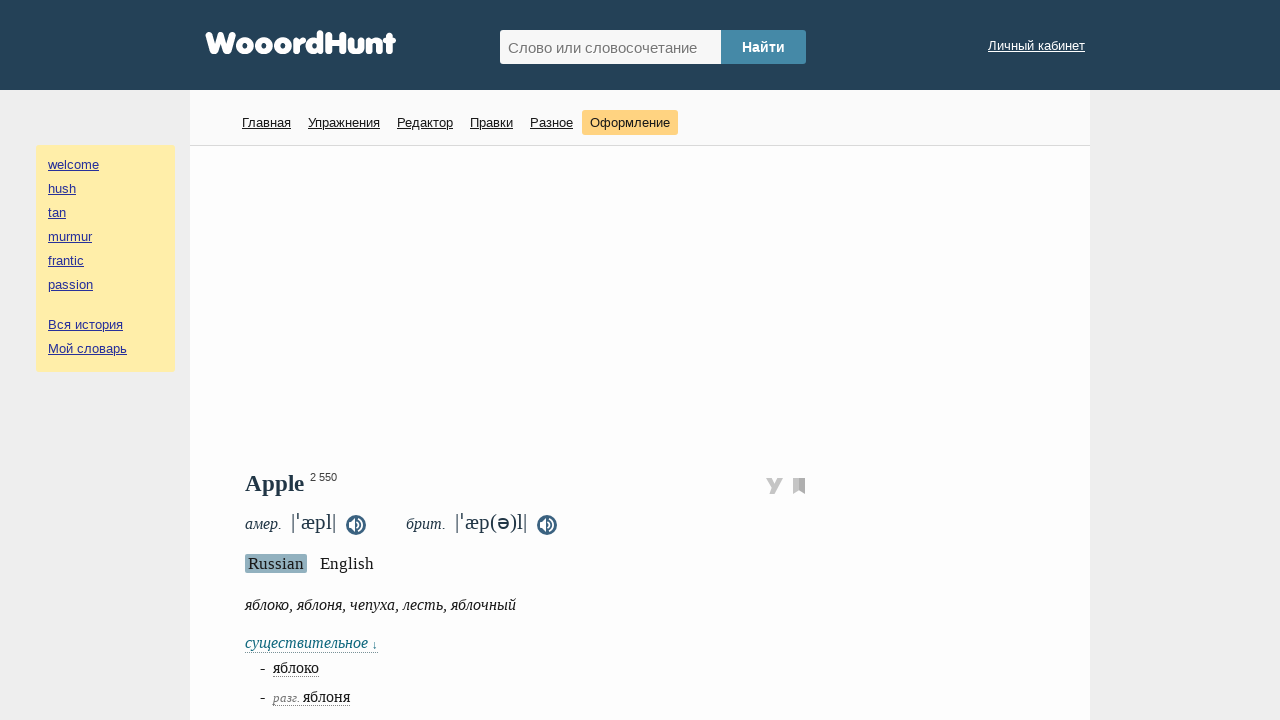